Tests drag and drop functionality on jQuery UI's droppable demo page by switching to an iframe and dragging an element onto a target drop zone.

Starting URL: http://jqueryui.com/droppable/

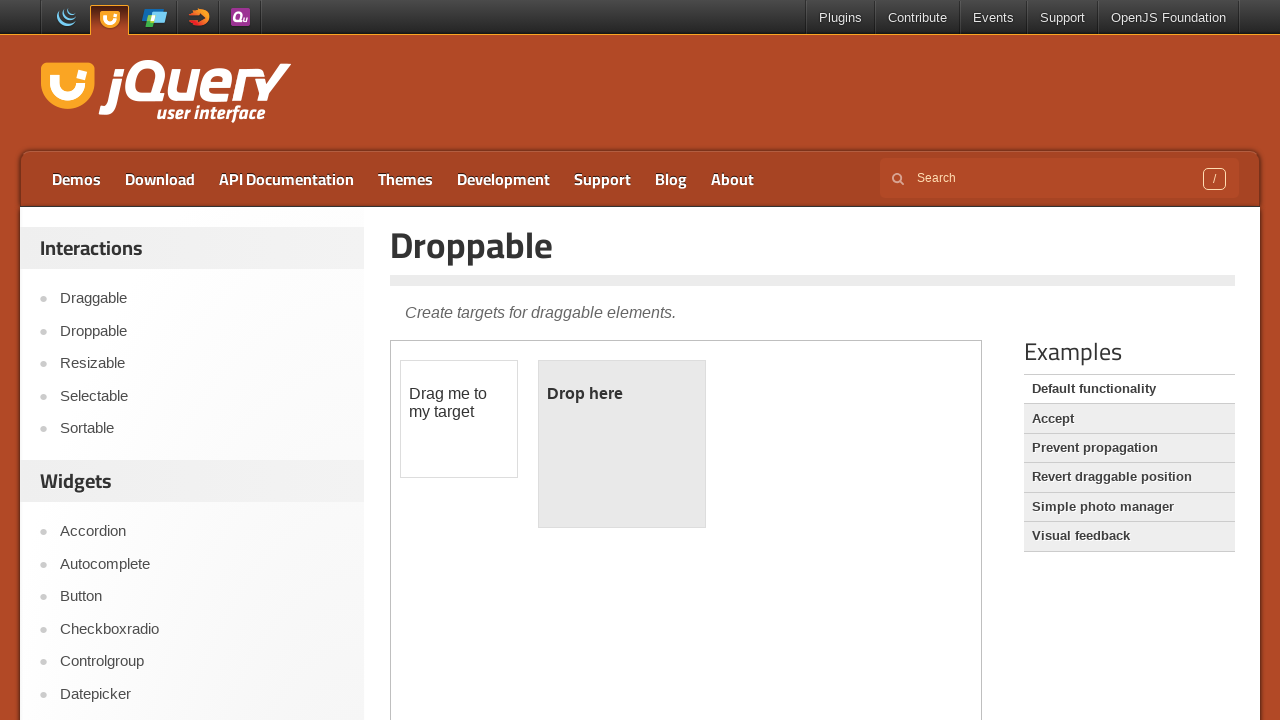

Navigated to jQuery UI droppable demo page
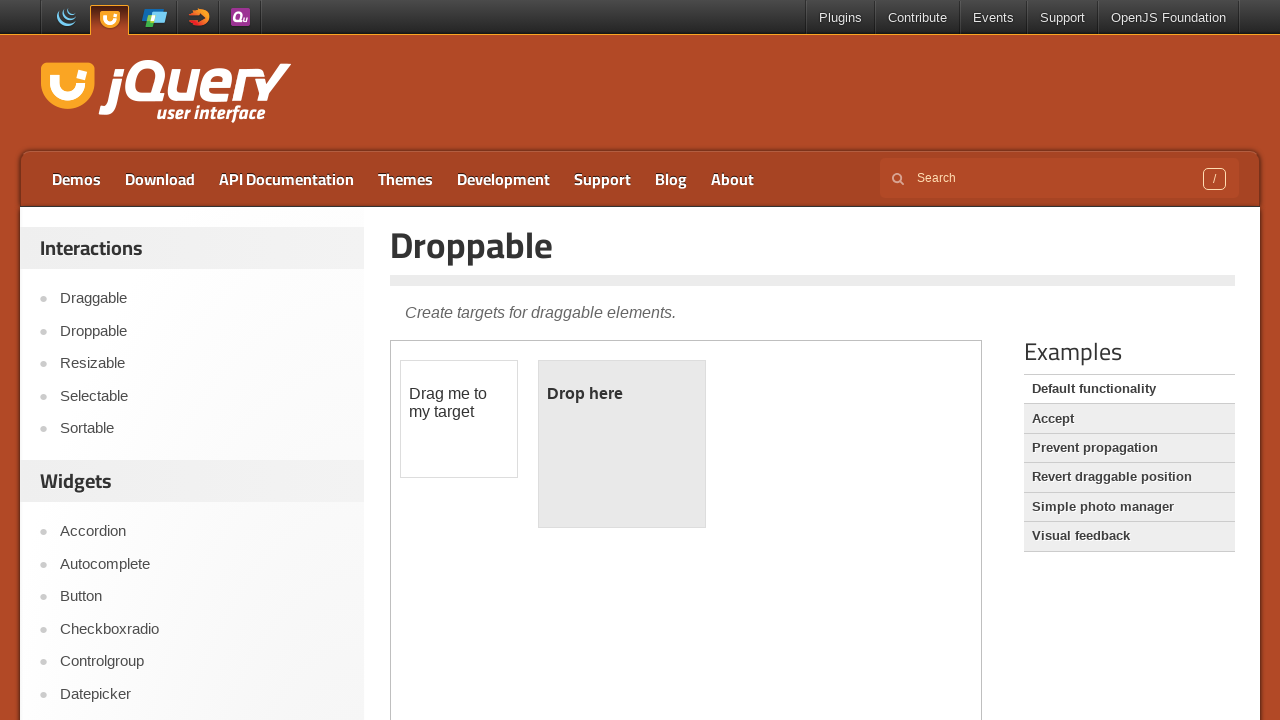

Located and switched to demo iframe
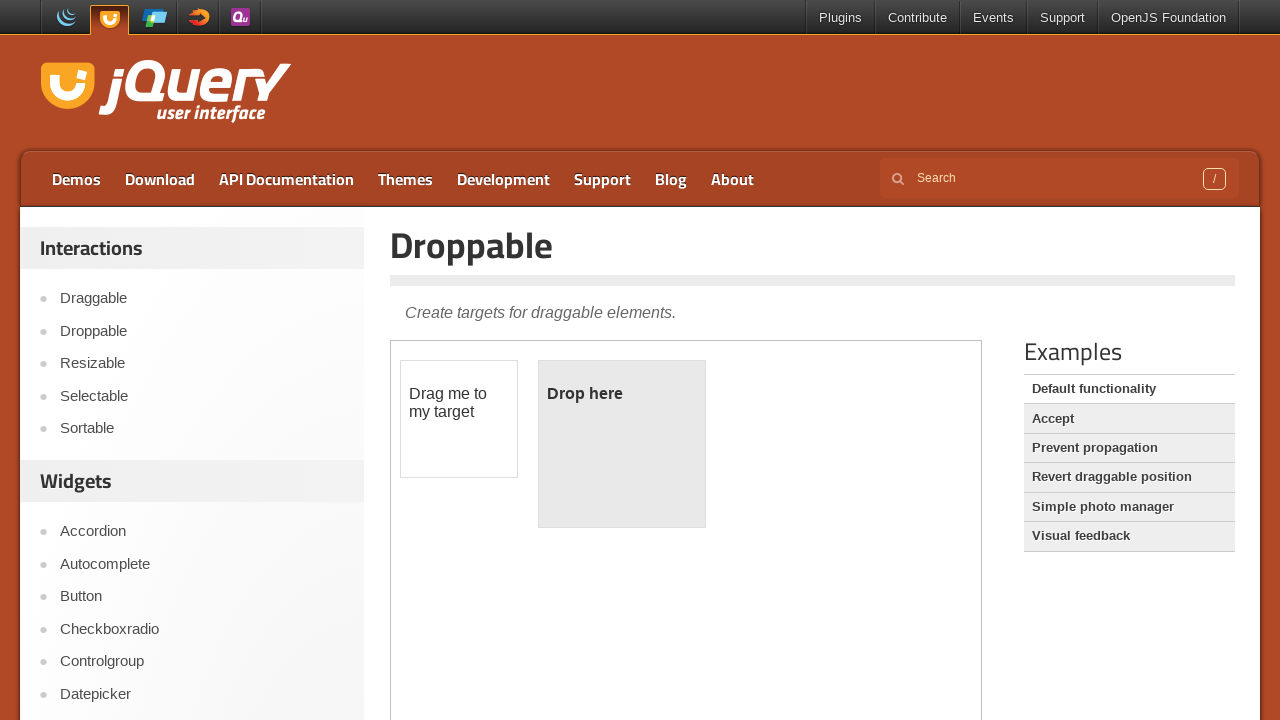

Located draggable source element in iframe
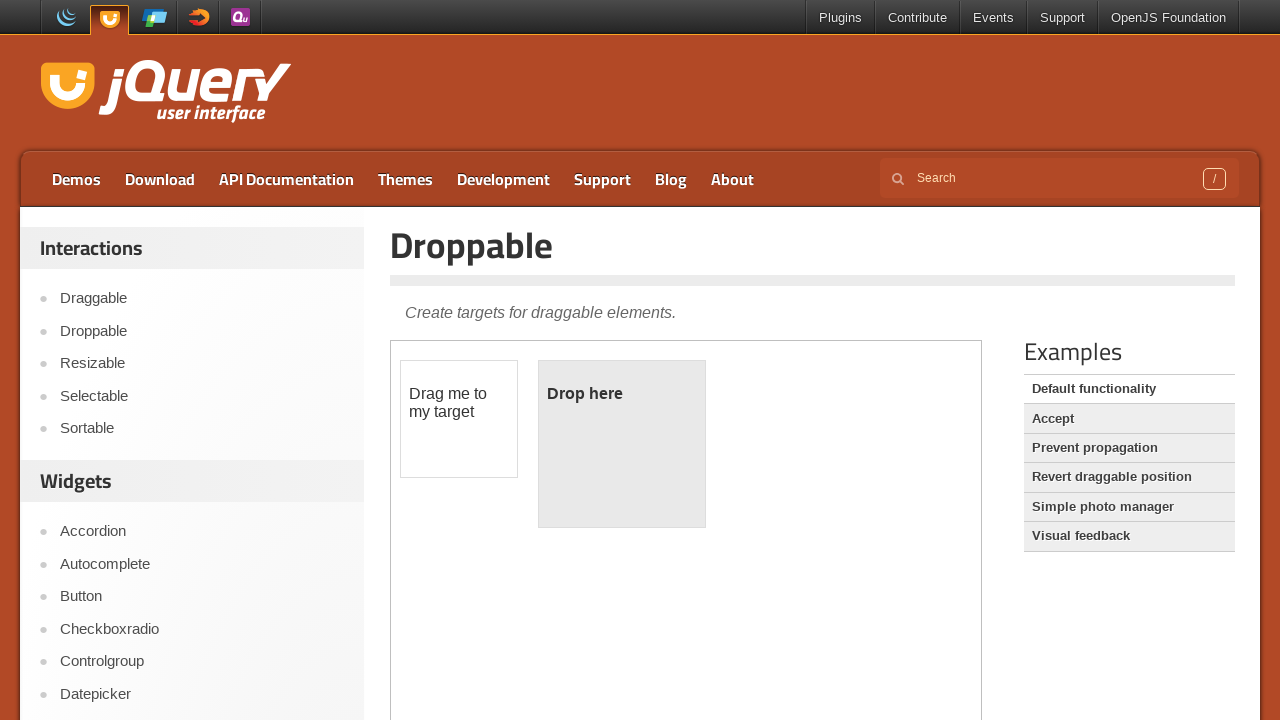

Located droppable target element in iframe
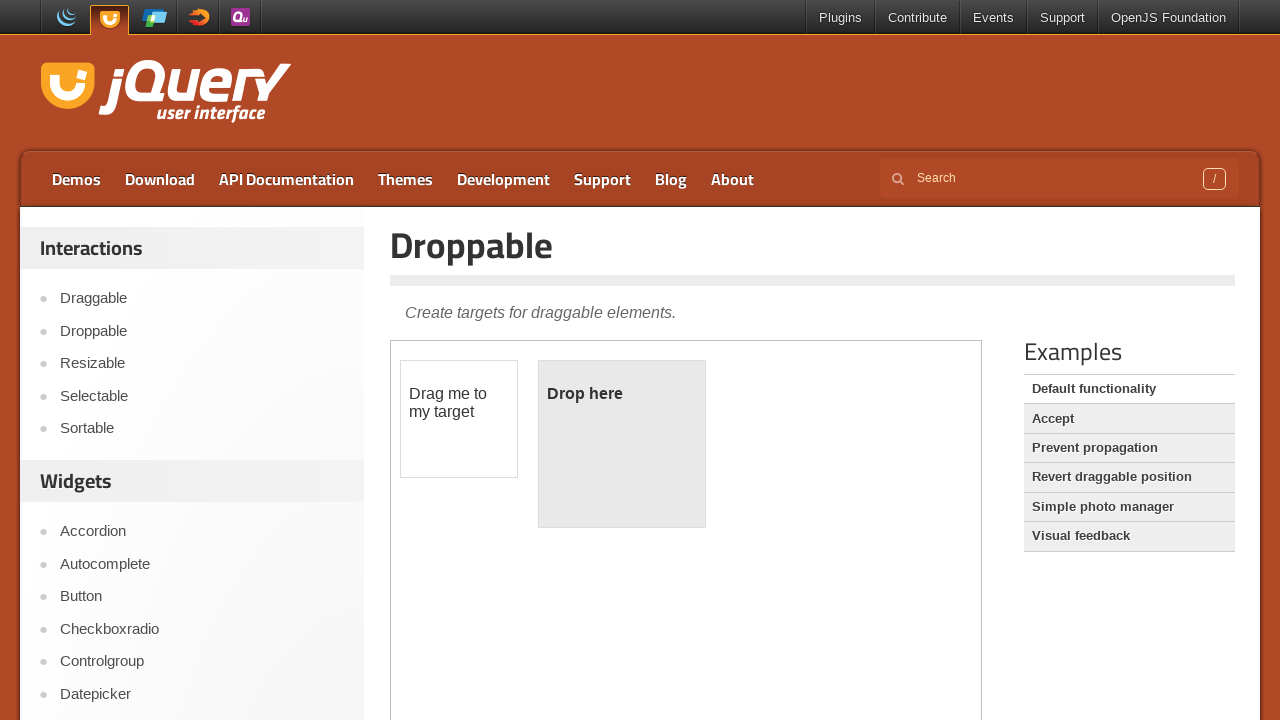

Dragged source element onto target drop zone at (622, 444)
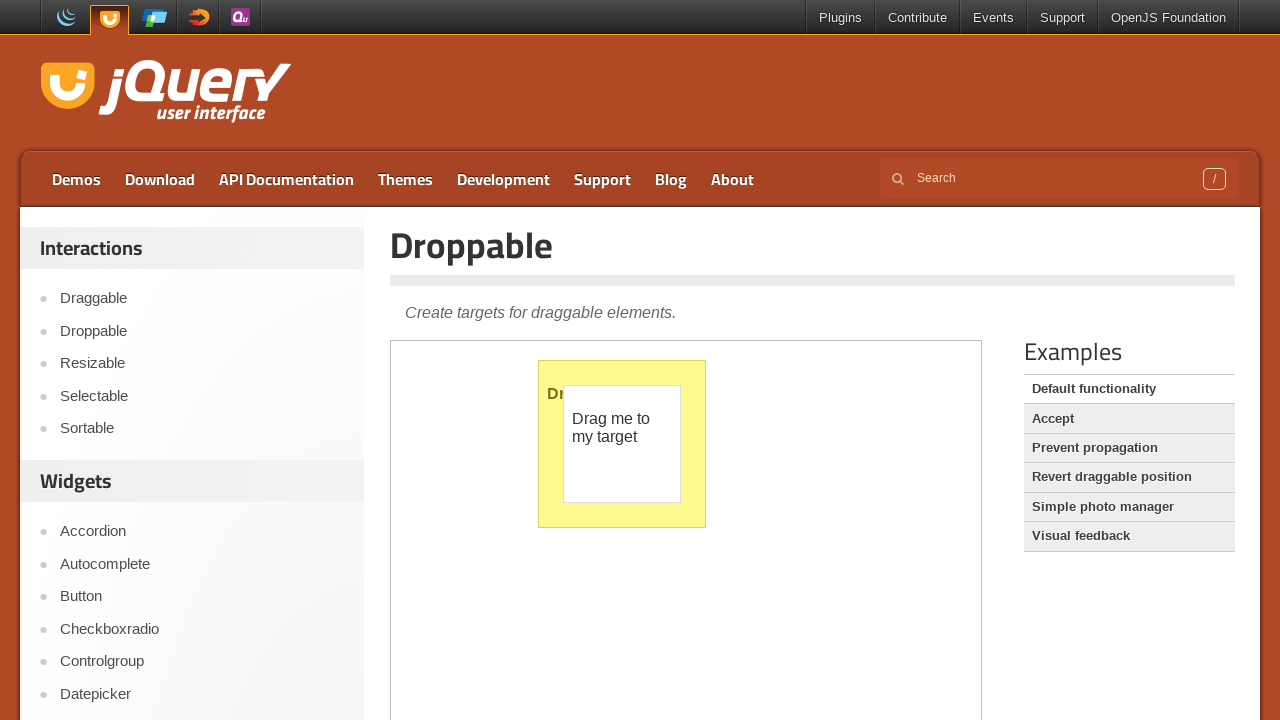

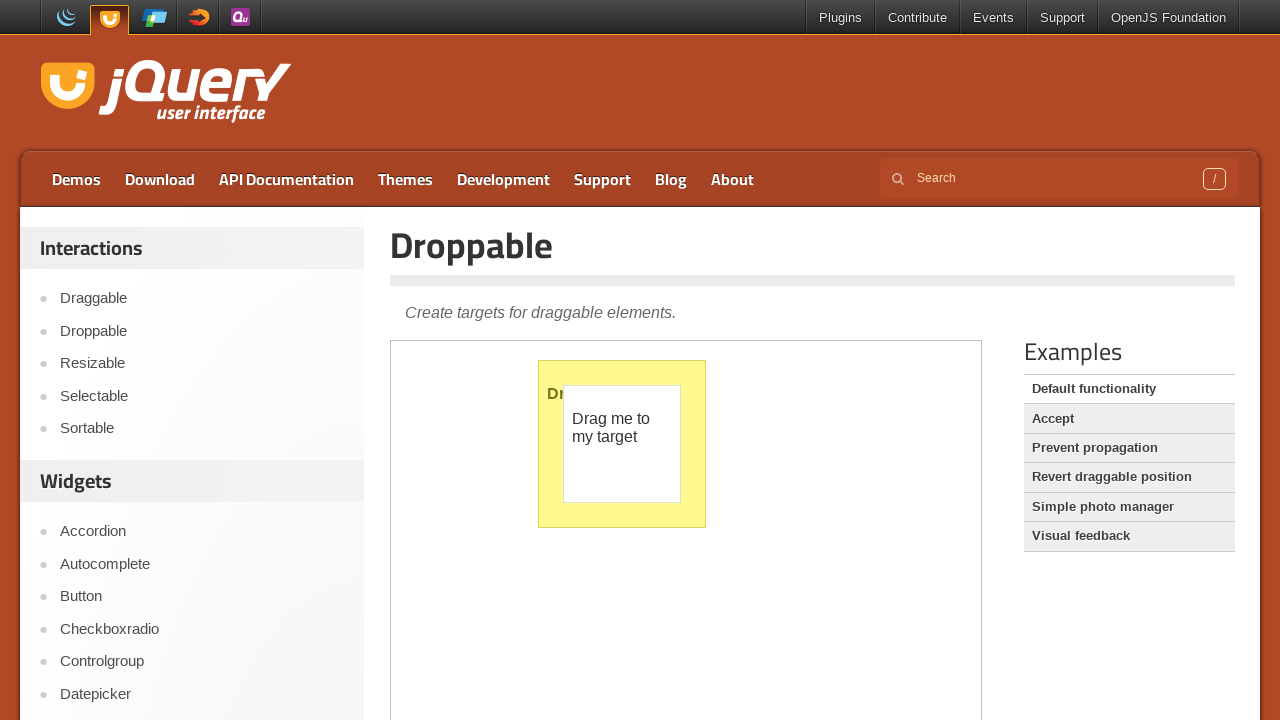